Navigates to the banking project customer list page, waits for the customer table to load, and clicks the delete button for a customer entry.

Starting URL: https://www.globalsqa.com/angularJs-protractor/BankingProject/#/manager/list

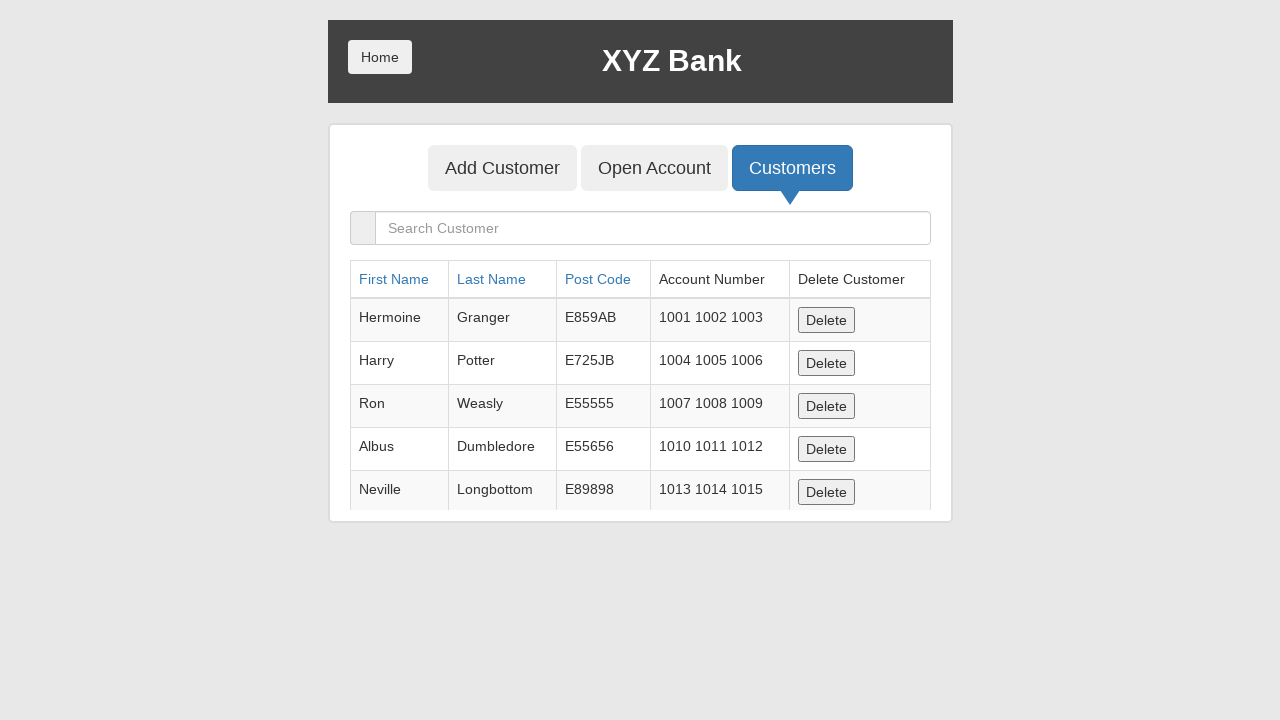

Navigated to banking project customer list page
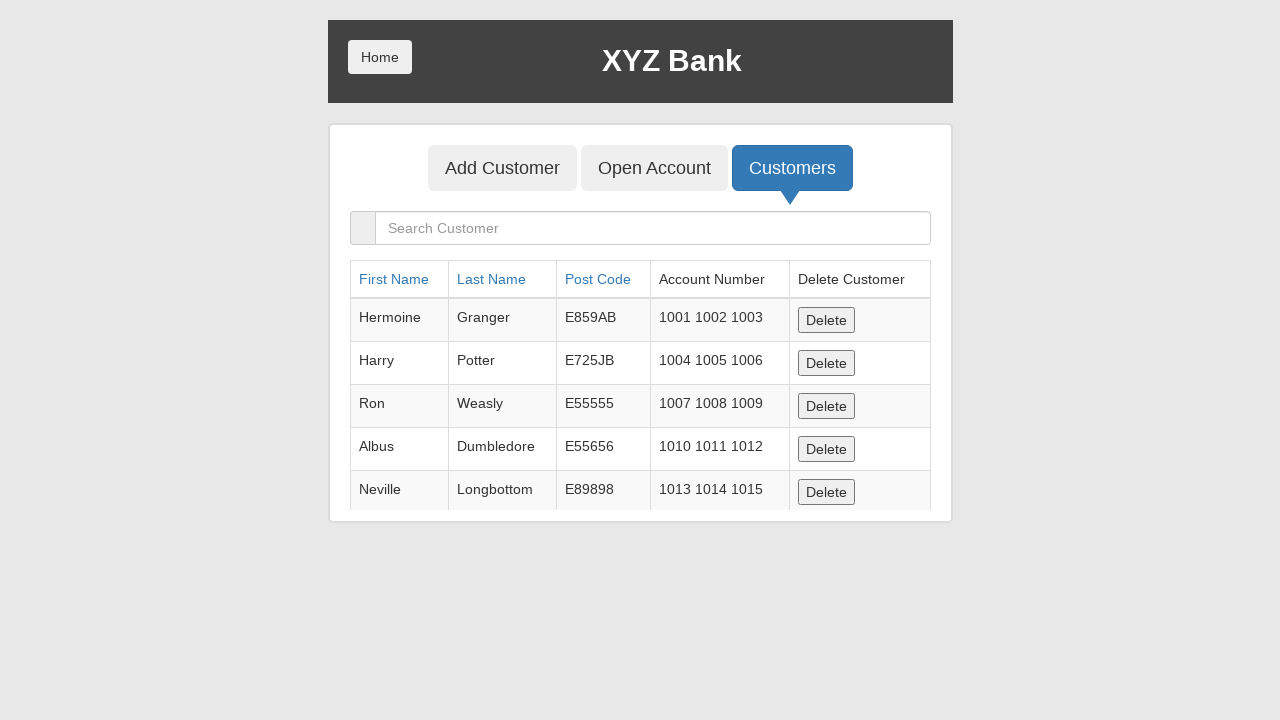

Customer table loaded and visible
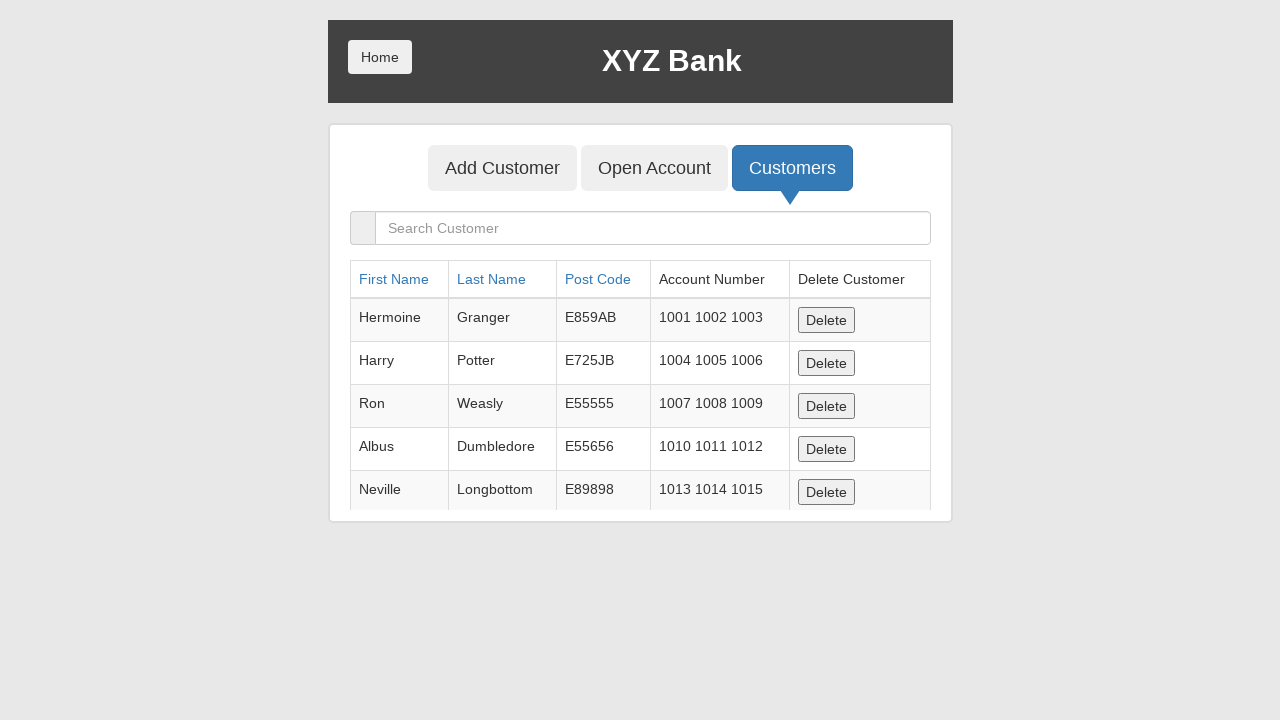

Waited for table data to be fully populated
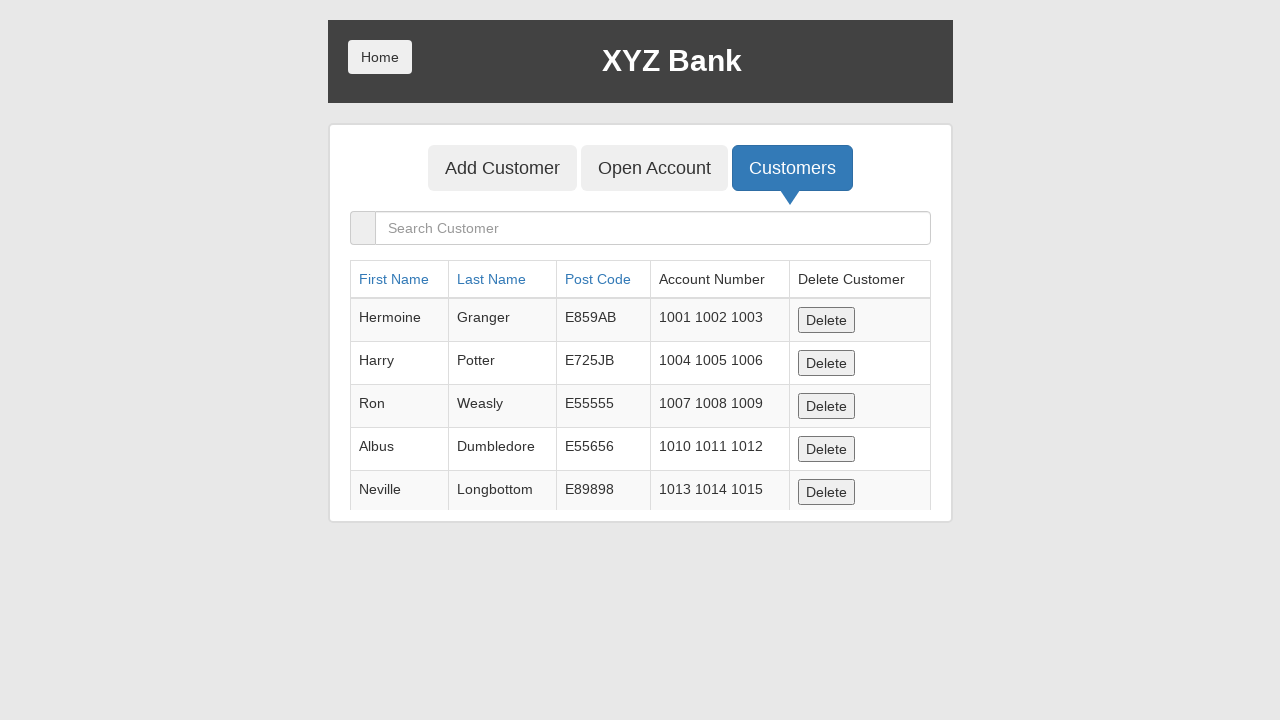

Clicked delete button for customer 'Harry' at (826, 363) on xpath=//td[text()='Harry']/following-sibling::td/button[contains(text(), 'Delete
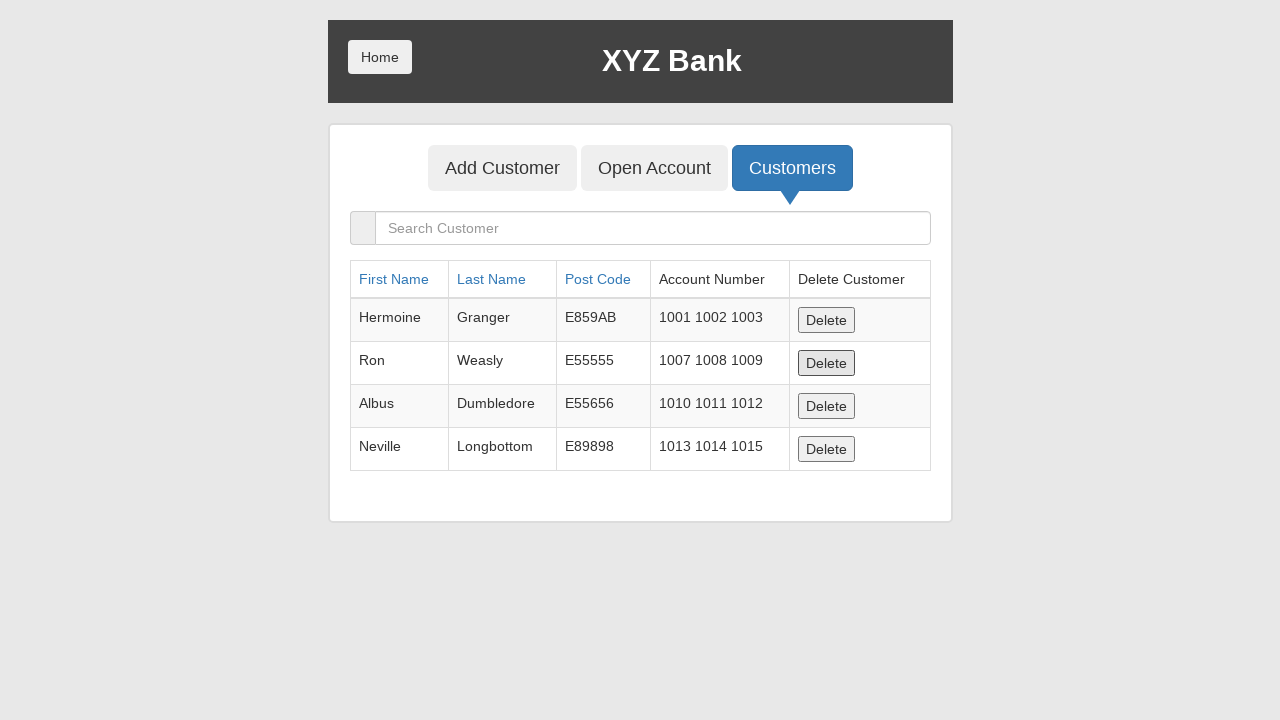

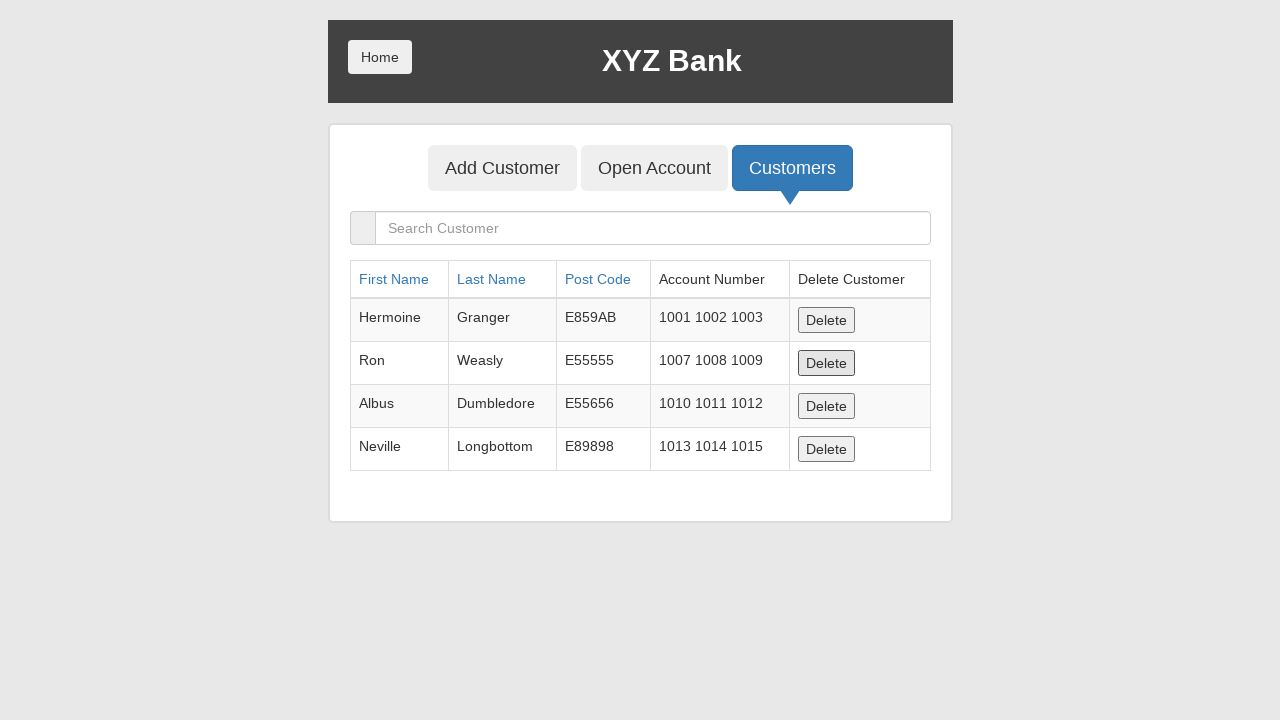